Tests JavaScript alert popup handling by triggering an alert and interacting with it

Starting URL: https://www.w3school.com.cn/tiy/t.asp?f=hdom_prompt

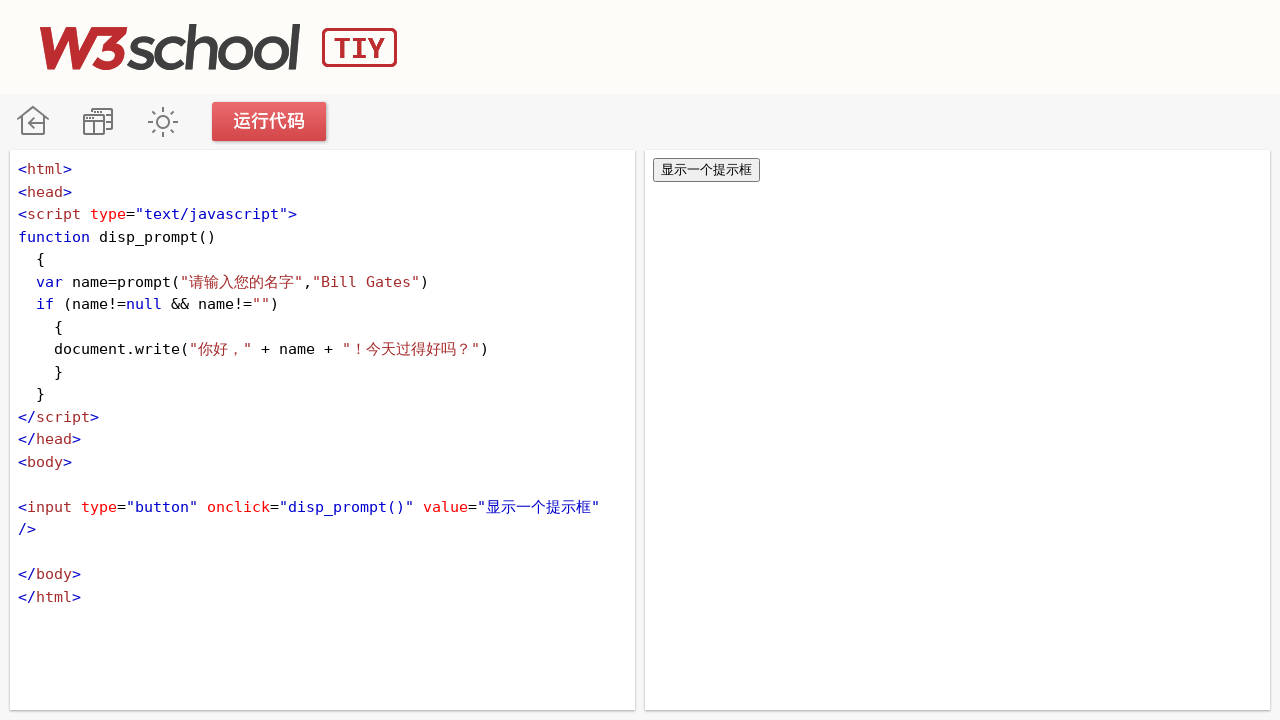

Clicked button in iframeResult to trigger prompt dialog at (706, 170) on iframe[name='iframeResult'] >> internal:control=enter-frame >> input[type='butto
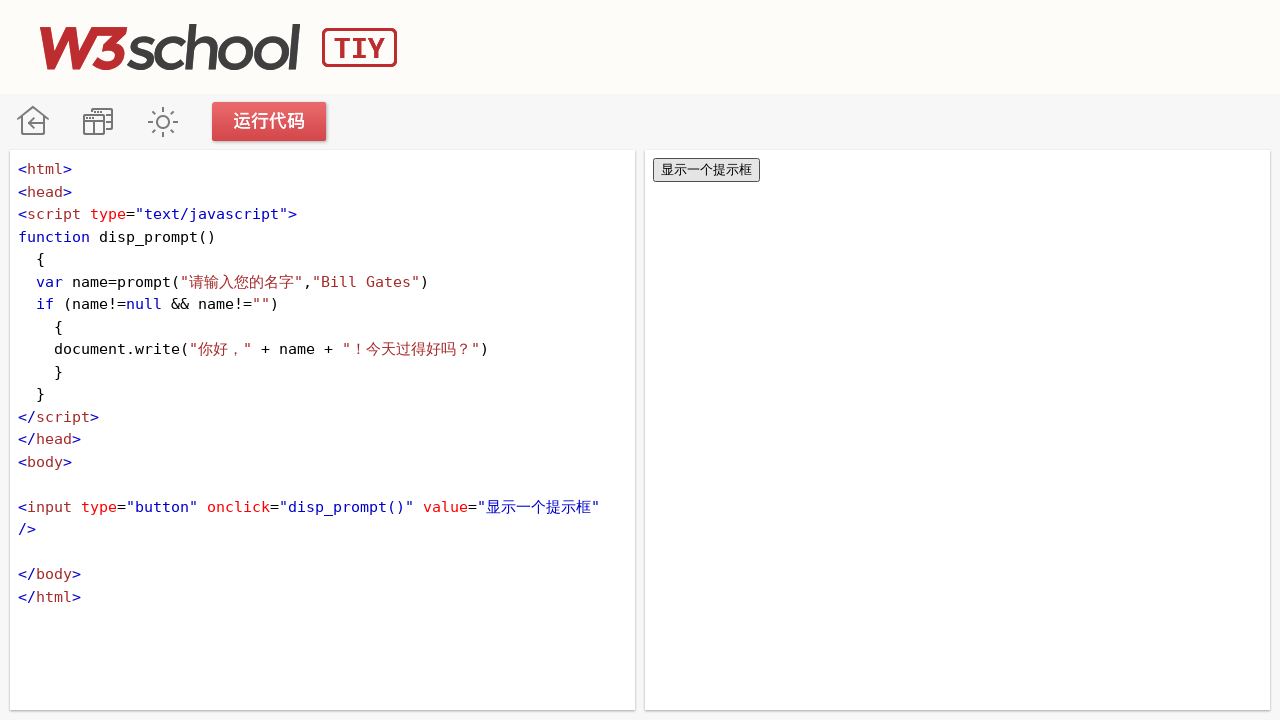

Set up dialog handler to accept prompts
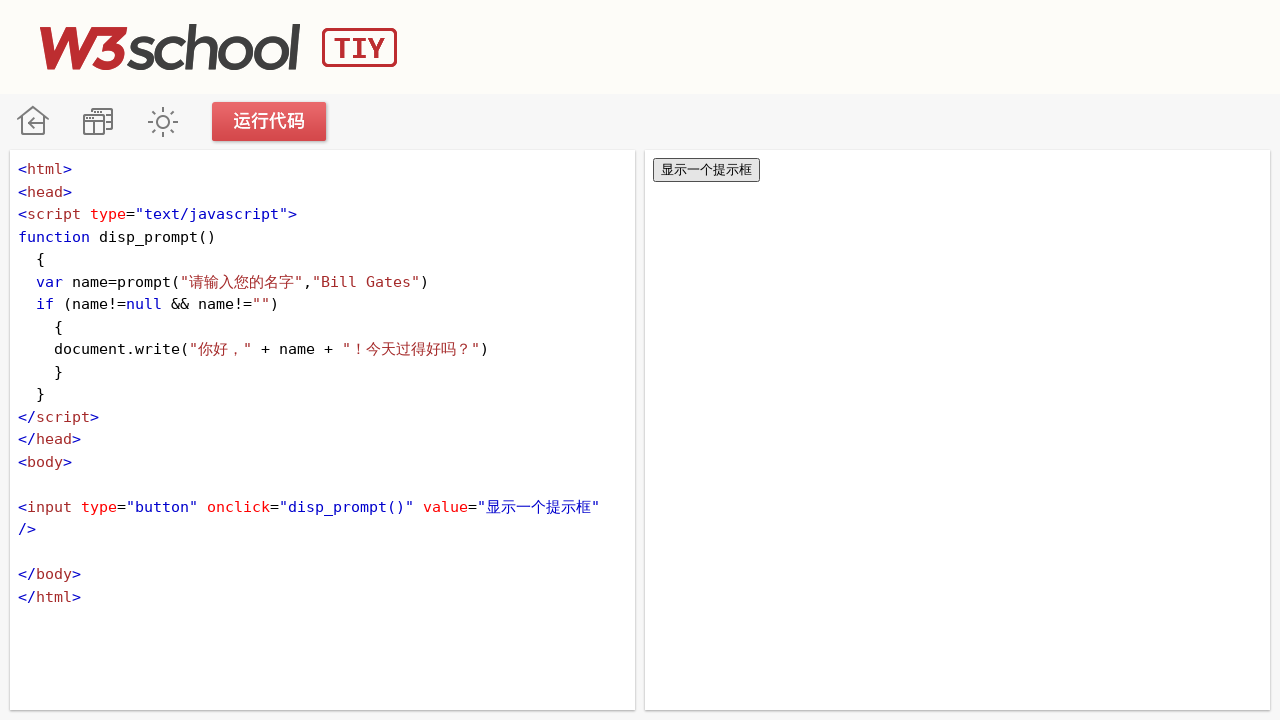

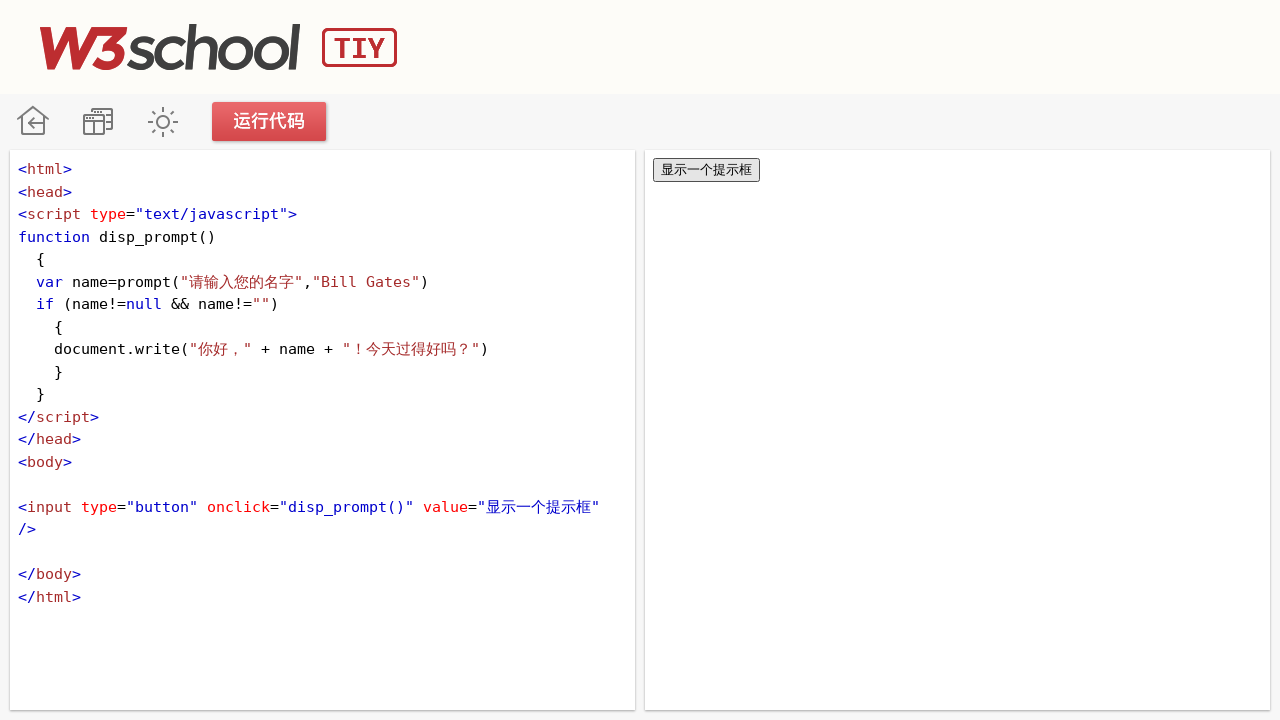